Tests unmarking todo items as complete by unchecking their checkboxes.

Starting URL: https://demo.playwright.dev/todomvc

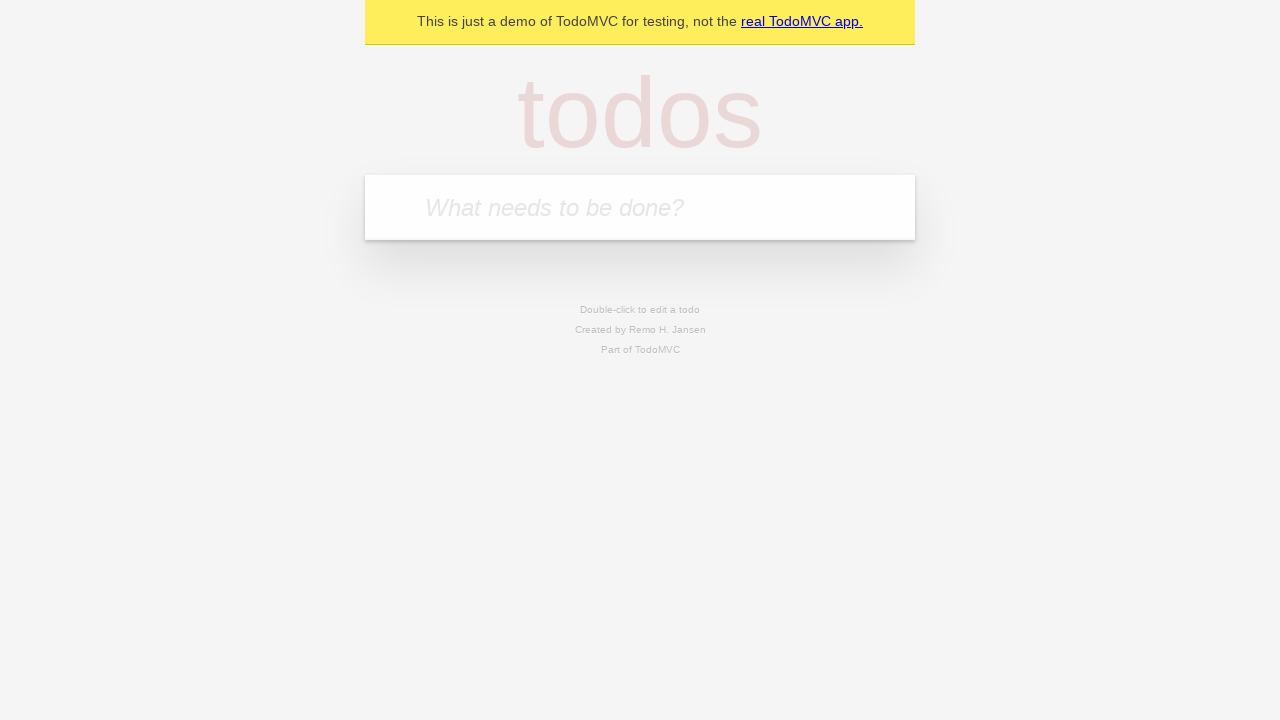

Filled todo input with 'buy some cheese' on internal:attr=[placeholder="What needs to be done?"i]
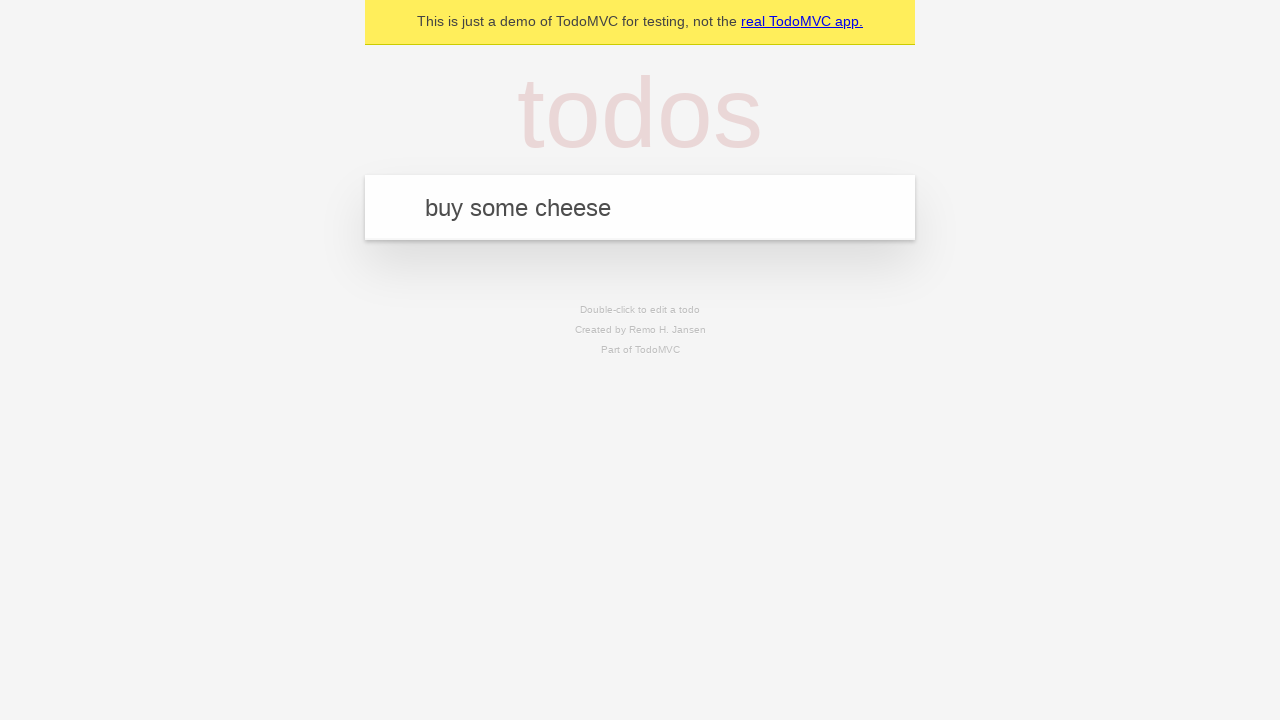

Pressed Enter to create first todo item on internal:attr=[placeholder="What needs to be done?"i]
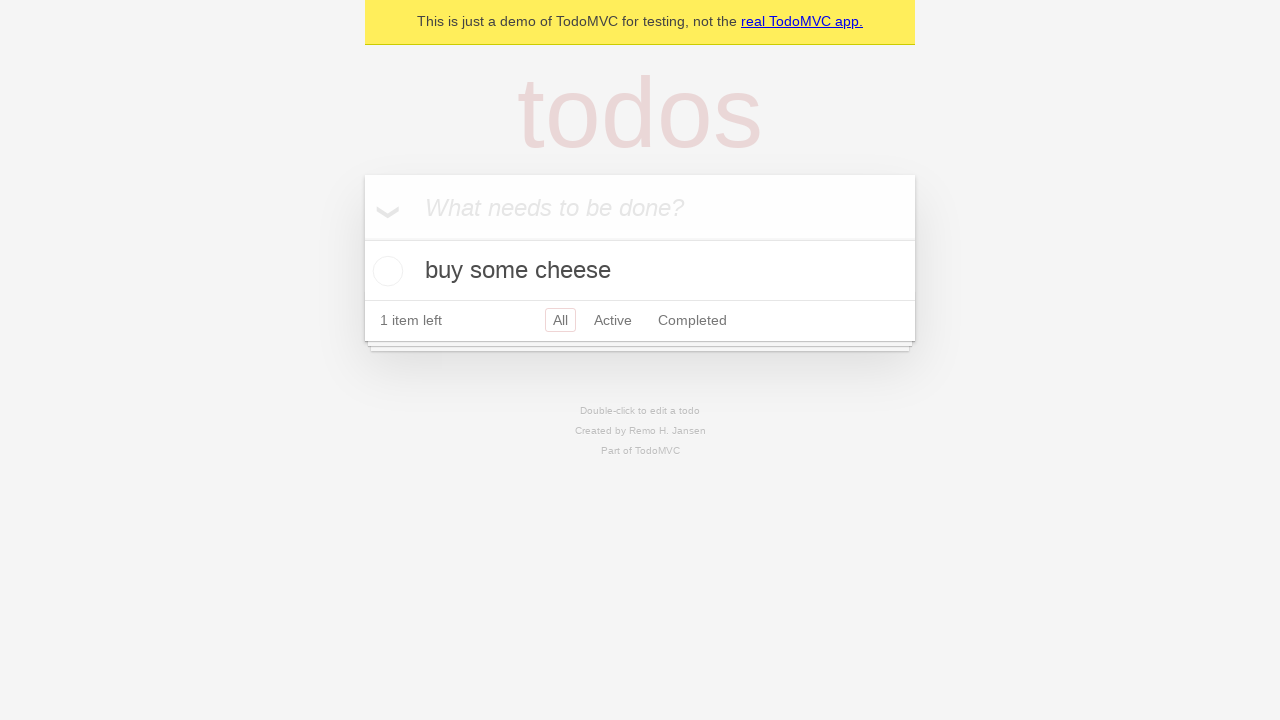

Filled todo input with 'feed the cat' on internal:attr=[placeholder="What needs to be done?"i]
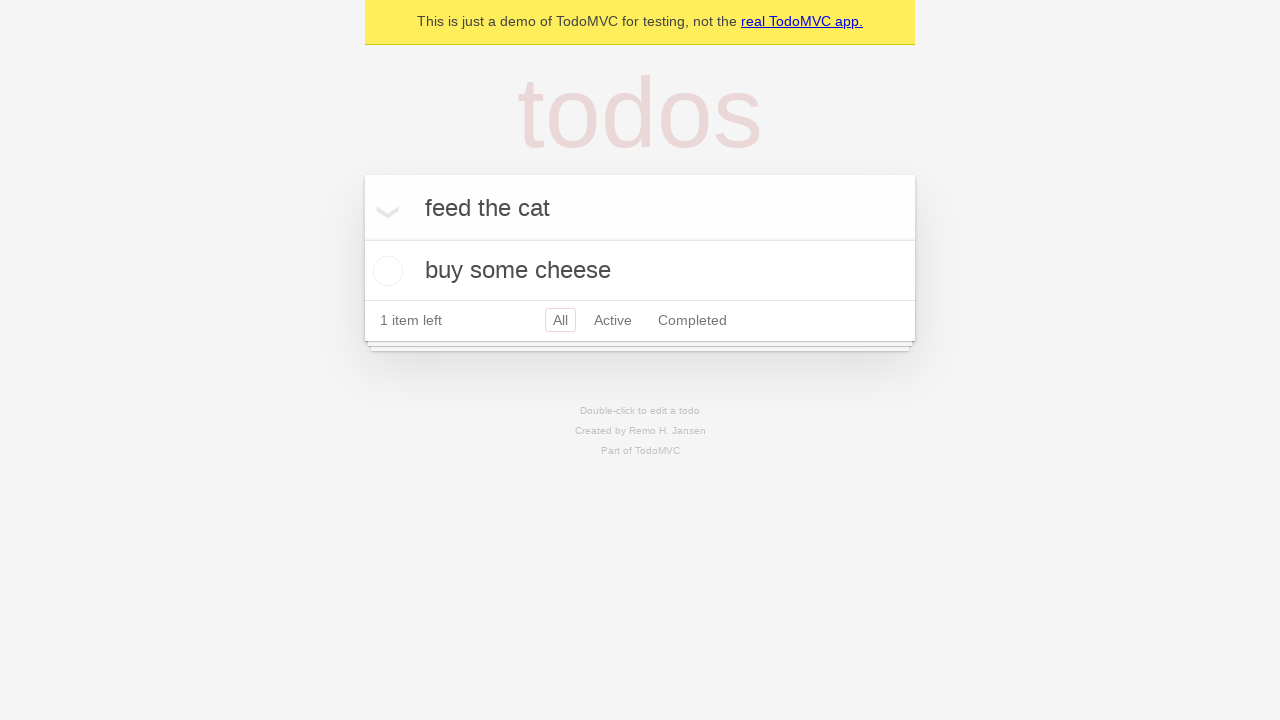

Pressed Enter to create second todo item on internal:attr=[placeholder="What needs to be done?"i]
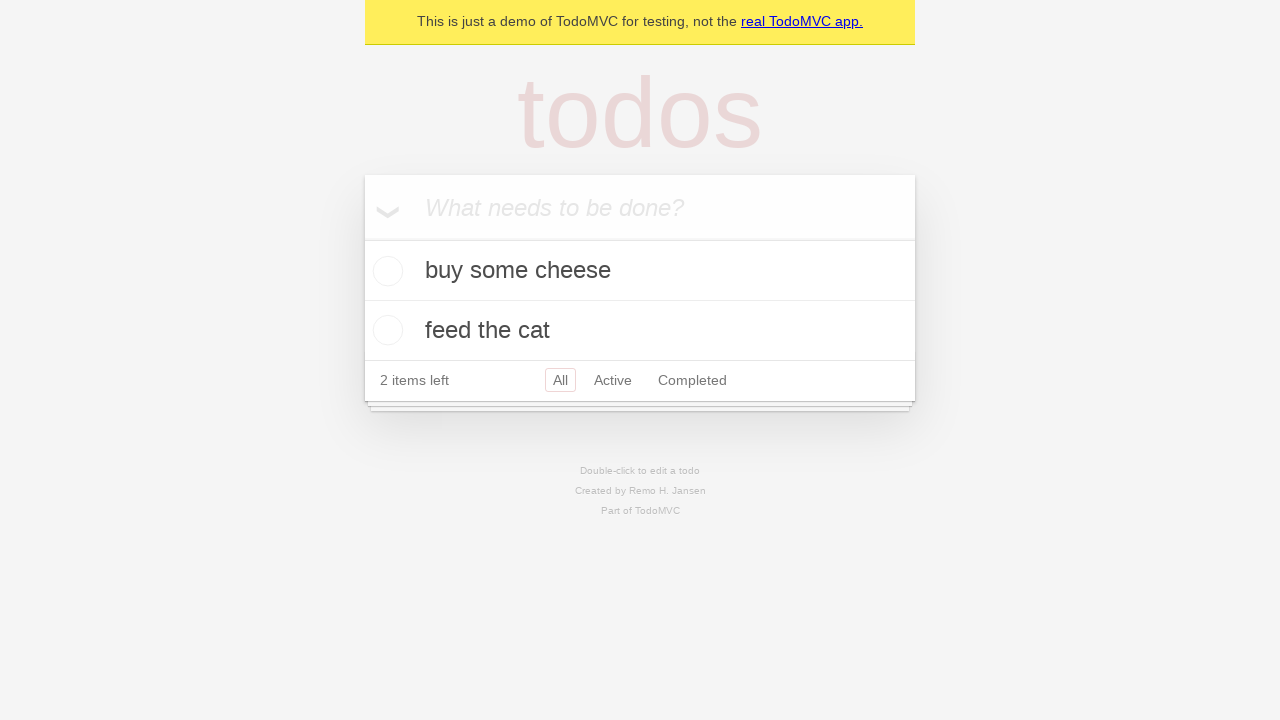

Checked checkbox for first todo item 'buy some cheese' at (385, 271) on internal:testid=[data-testid="todo-item"s] >> nth=0 >> internal:role=checkbox
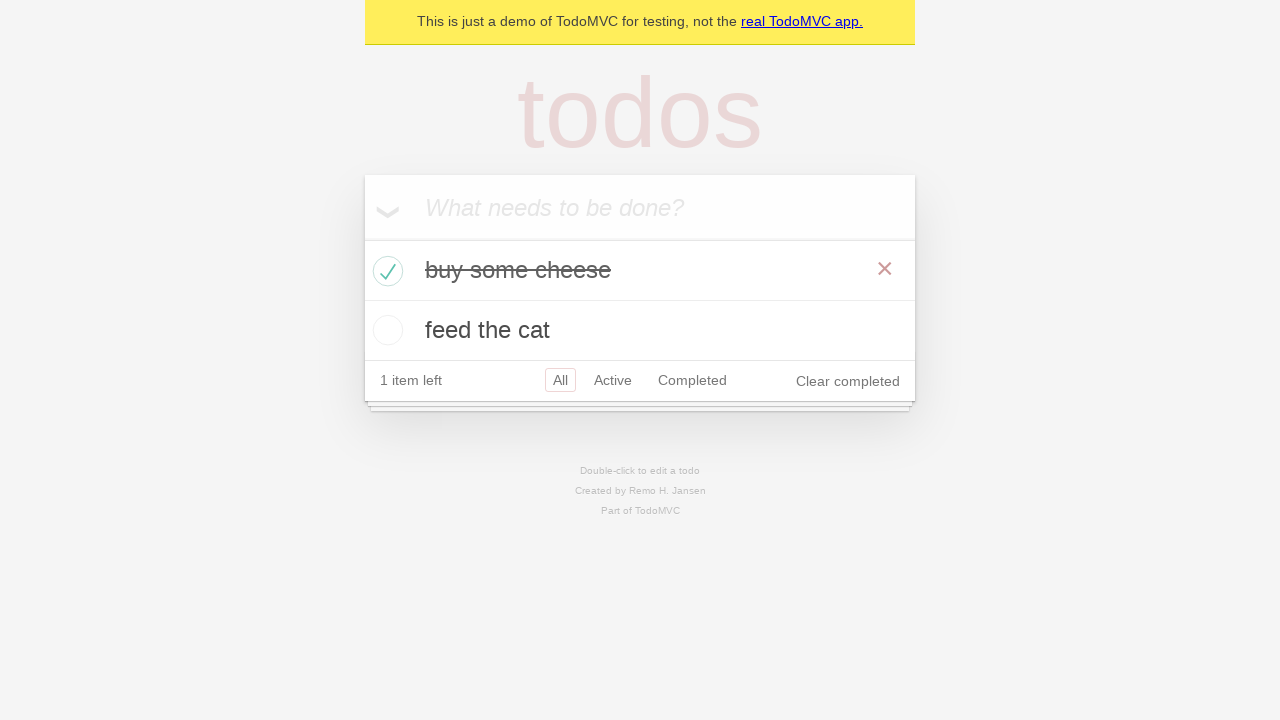

Unchecked checkbox for first todo item to un-mark it as complete at (385, 271) on internal:testid=[data-testid="todo-item"s] >> nth=0 >> internal:role=checkbox
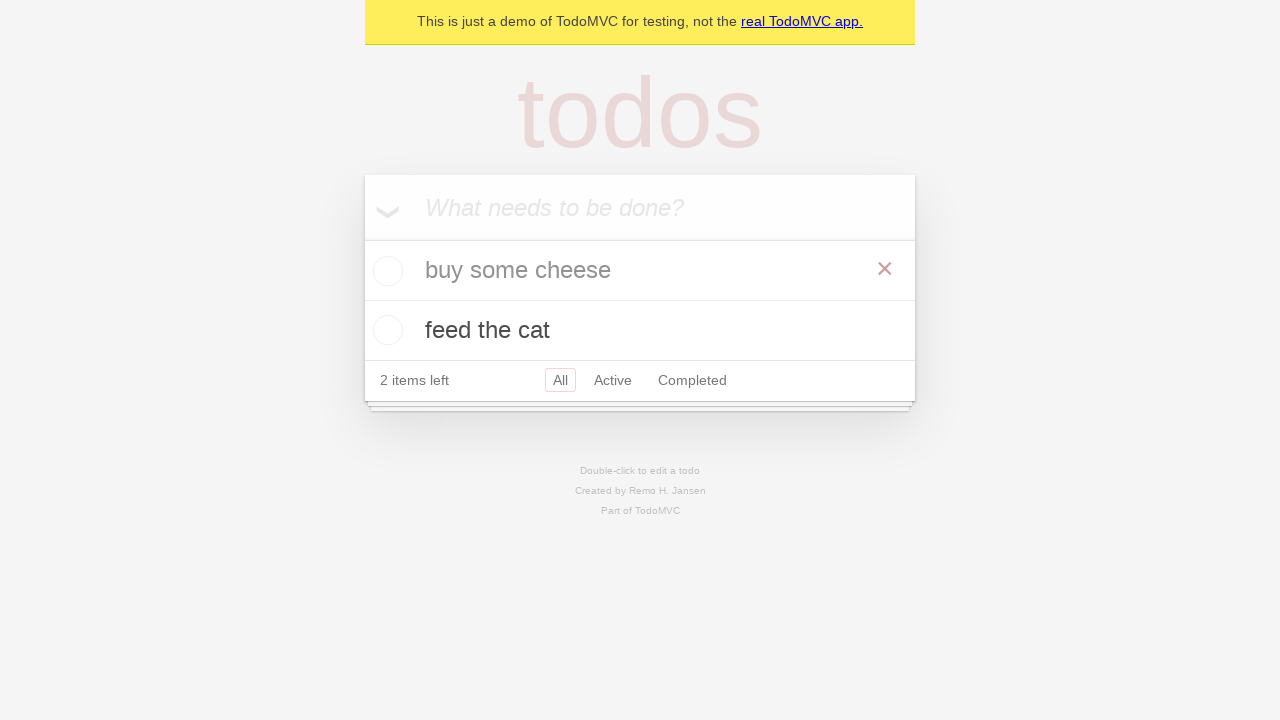

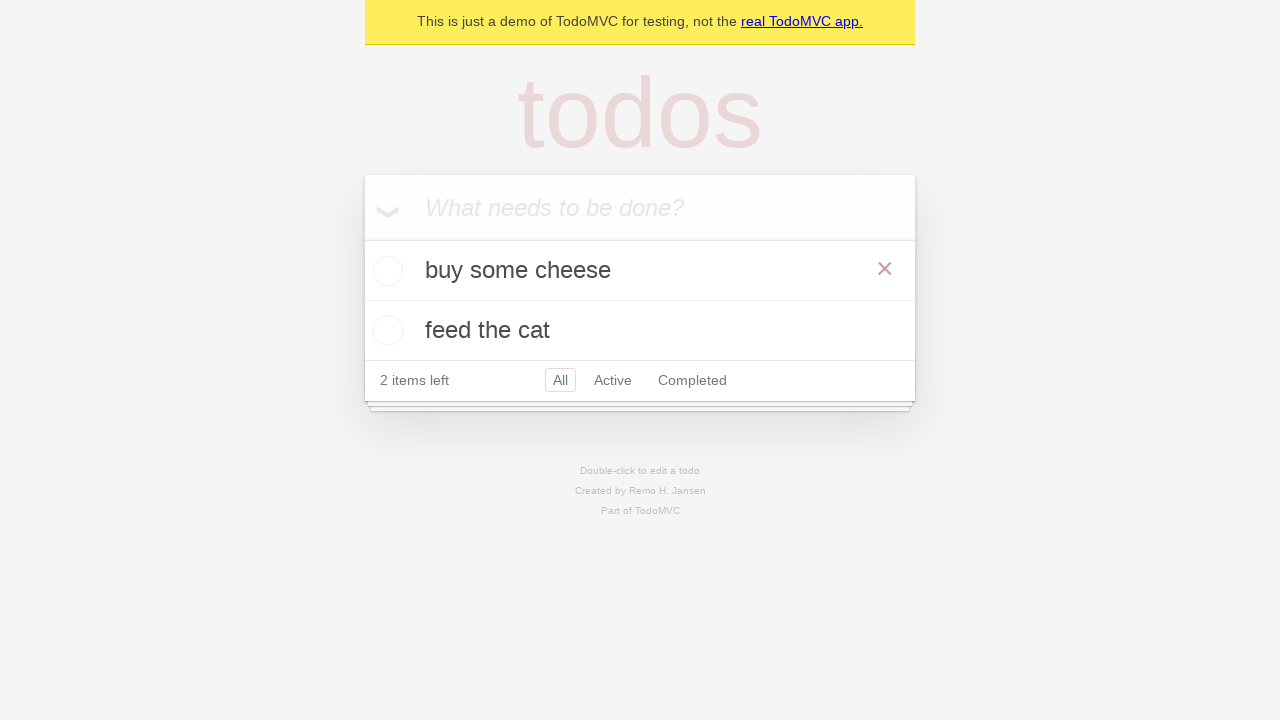